Tests opting out of A/B tests by forging an Optimizely opt-out cookie on the target page, then refreshing to verify the page shows "No A/B Test" heading

Starting URL: http://the-internet.herokuapp.com/abtest

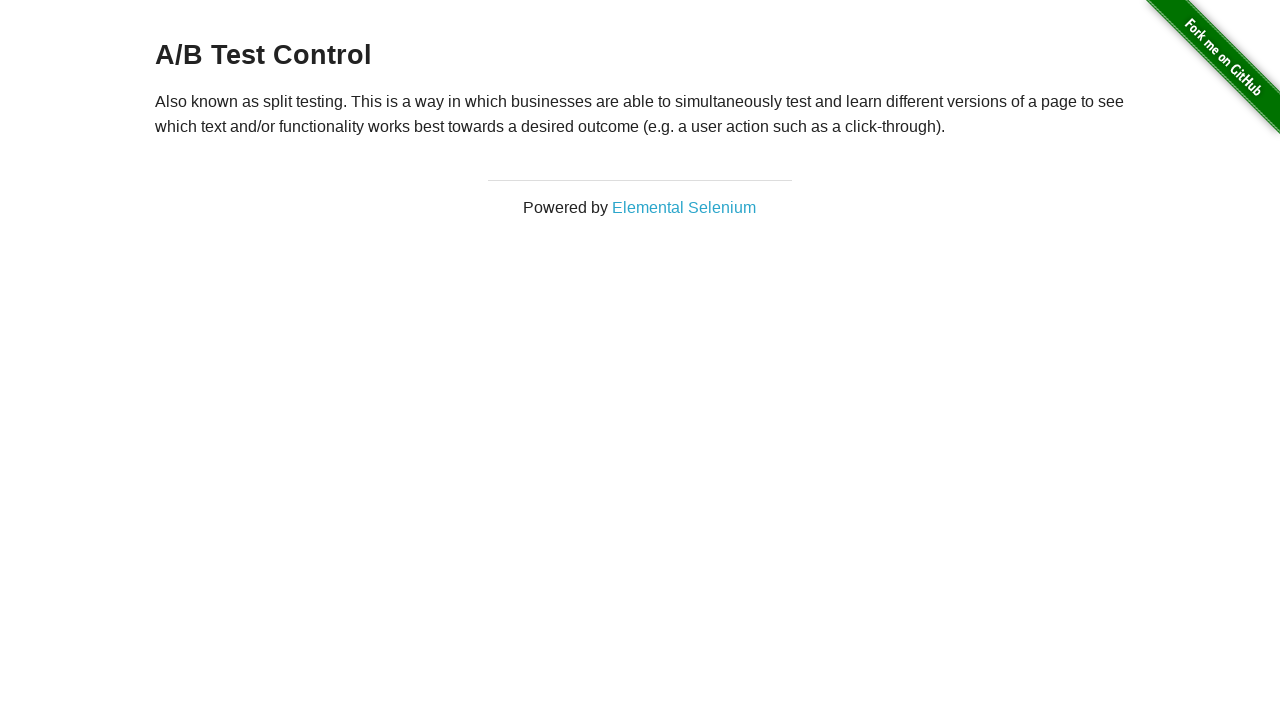

Located h3 heading element
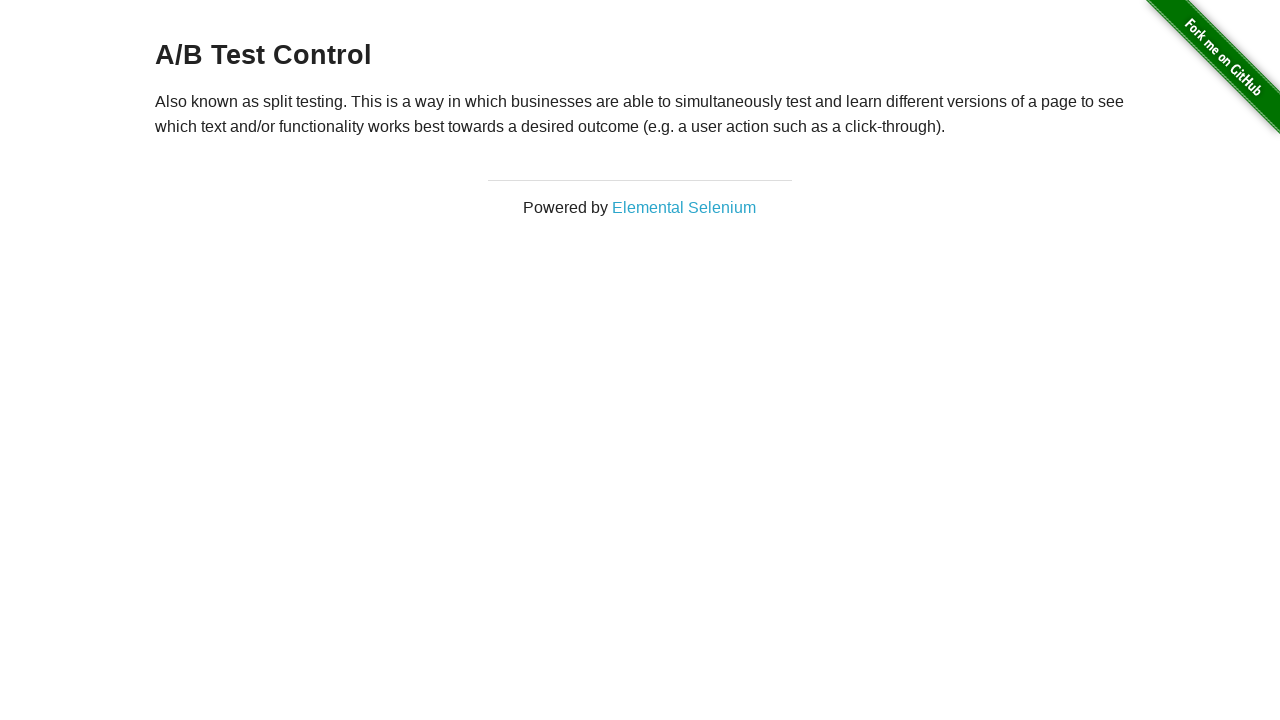

Retrieved heading text content
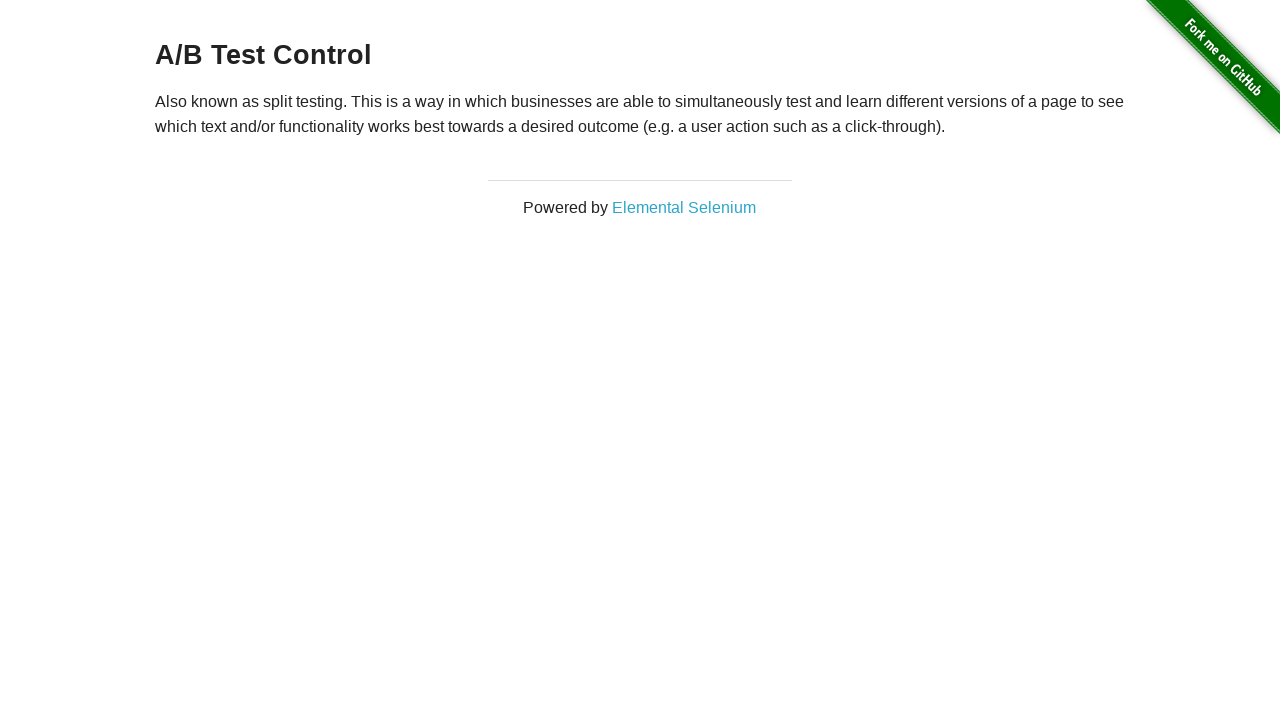

Verified initial heading is one of the A/B test variations
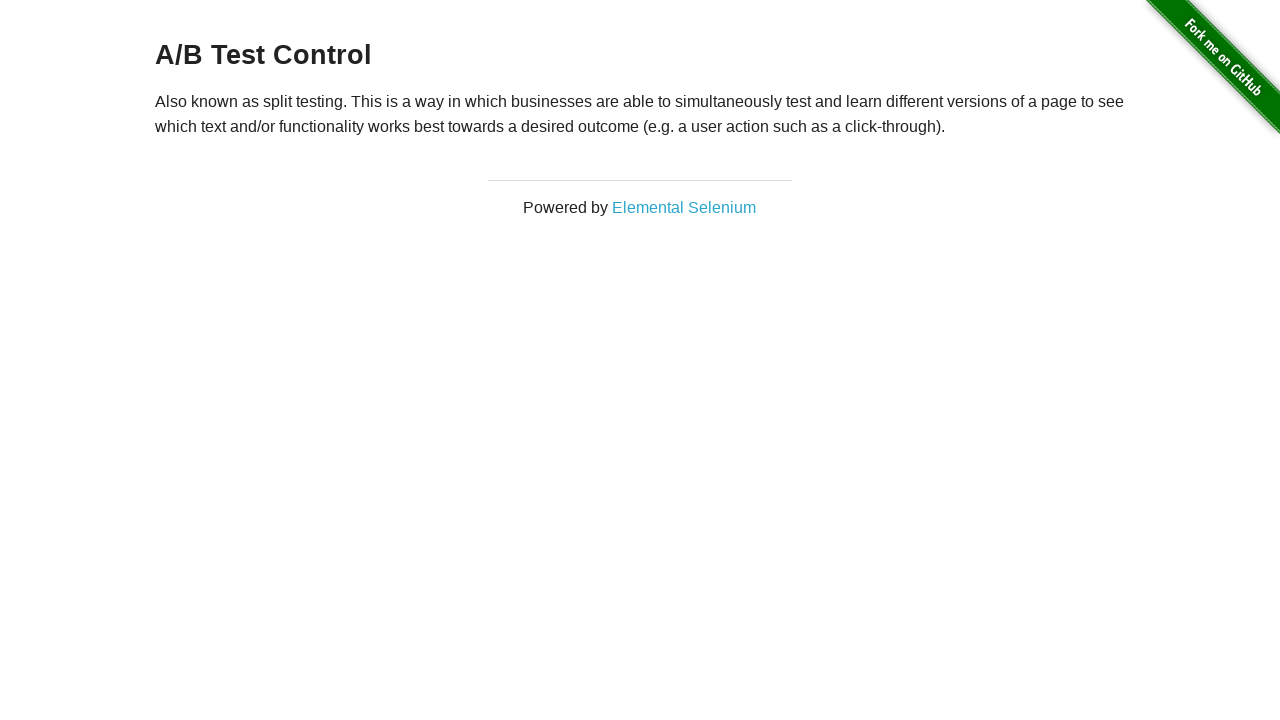

Added Optimizely opt-out cookie to context
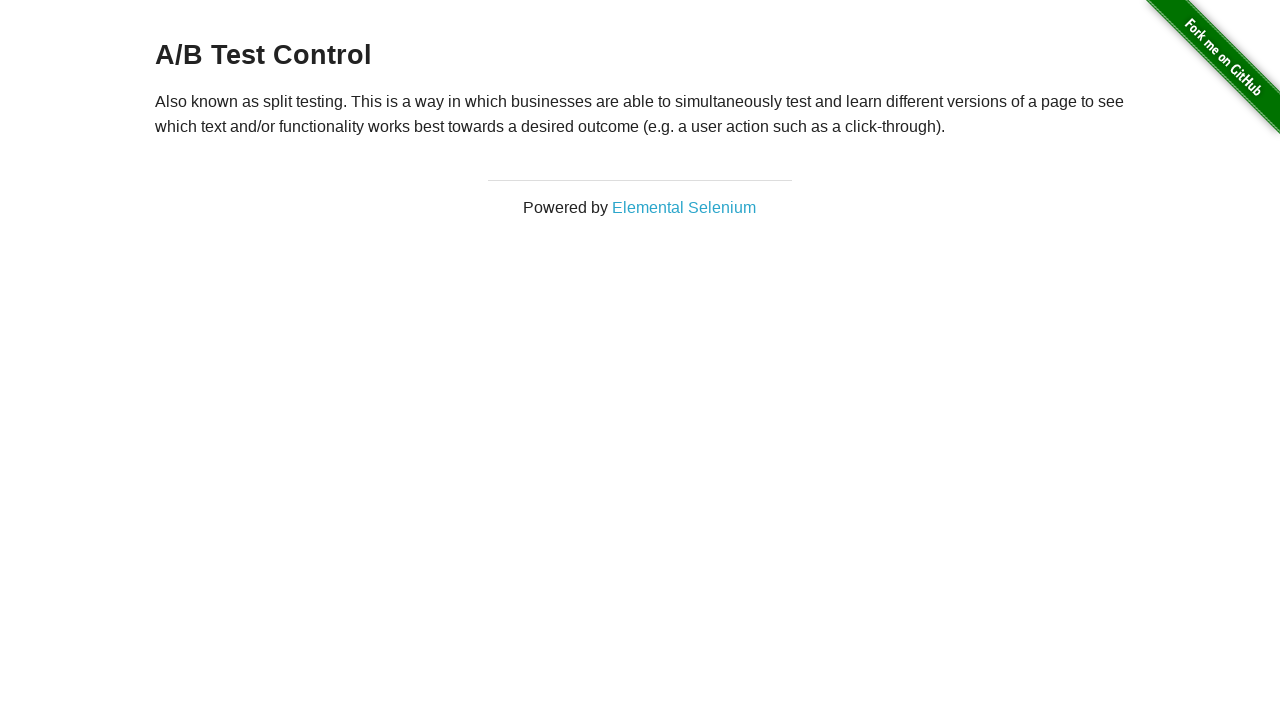

Refreshed page to apply opt-out cookie
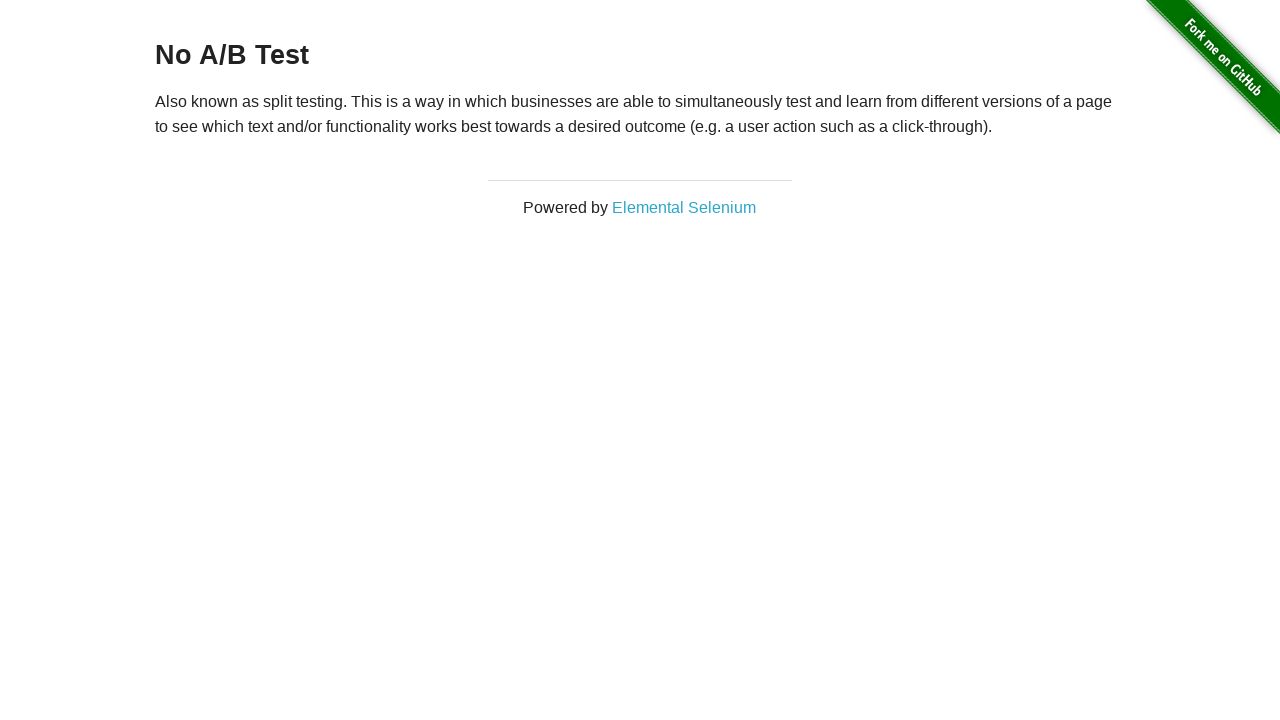

Retrieved heading text content after page refresh
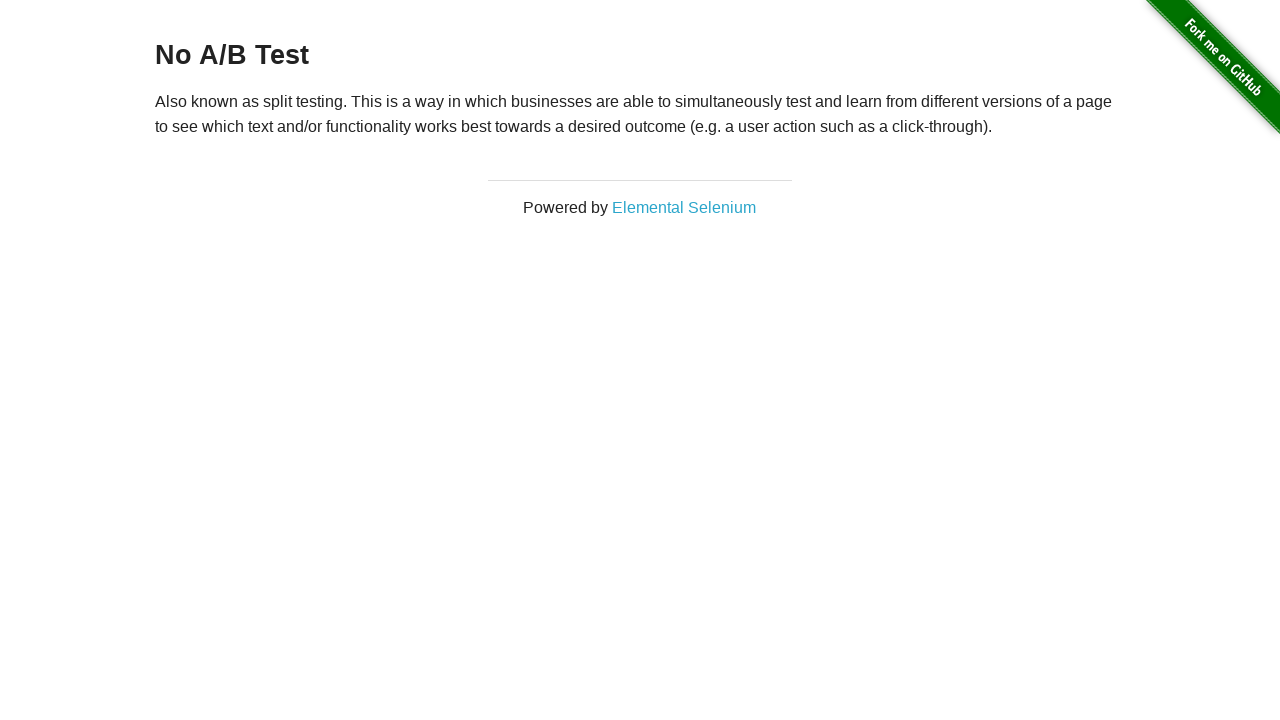

Verified heading now shows 'No A/B Test' confirming opt-out was successful
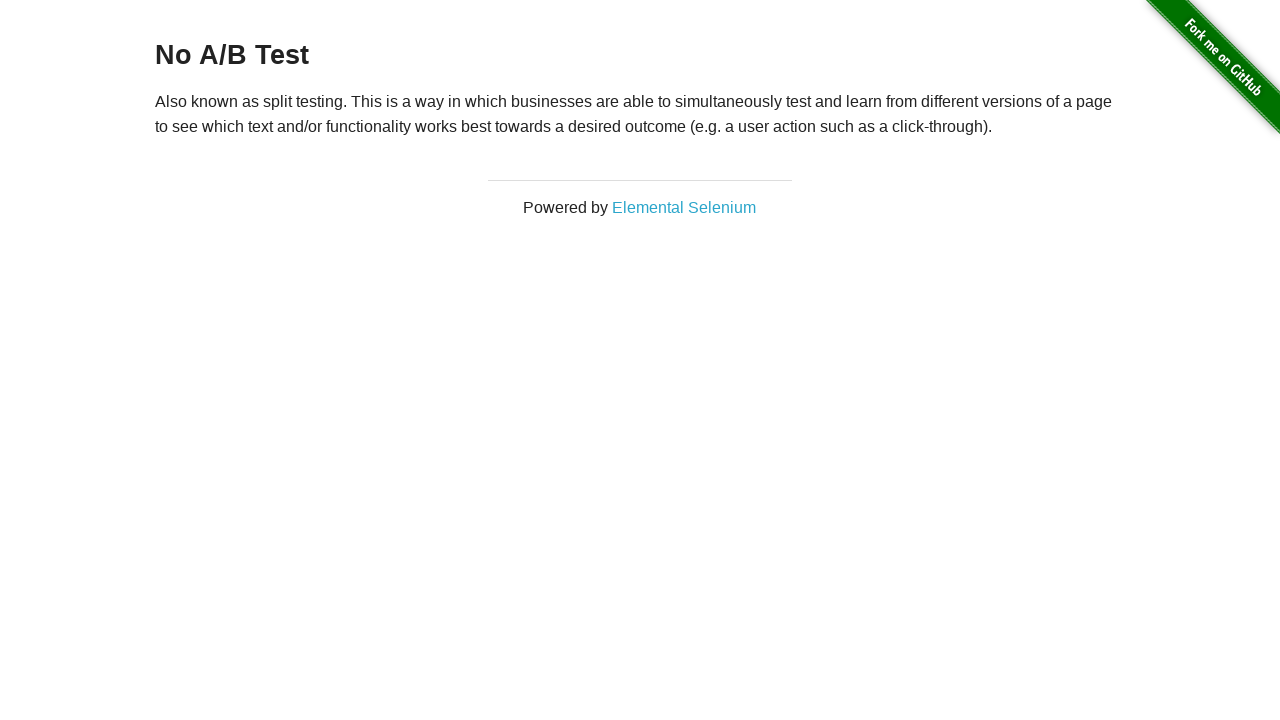

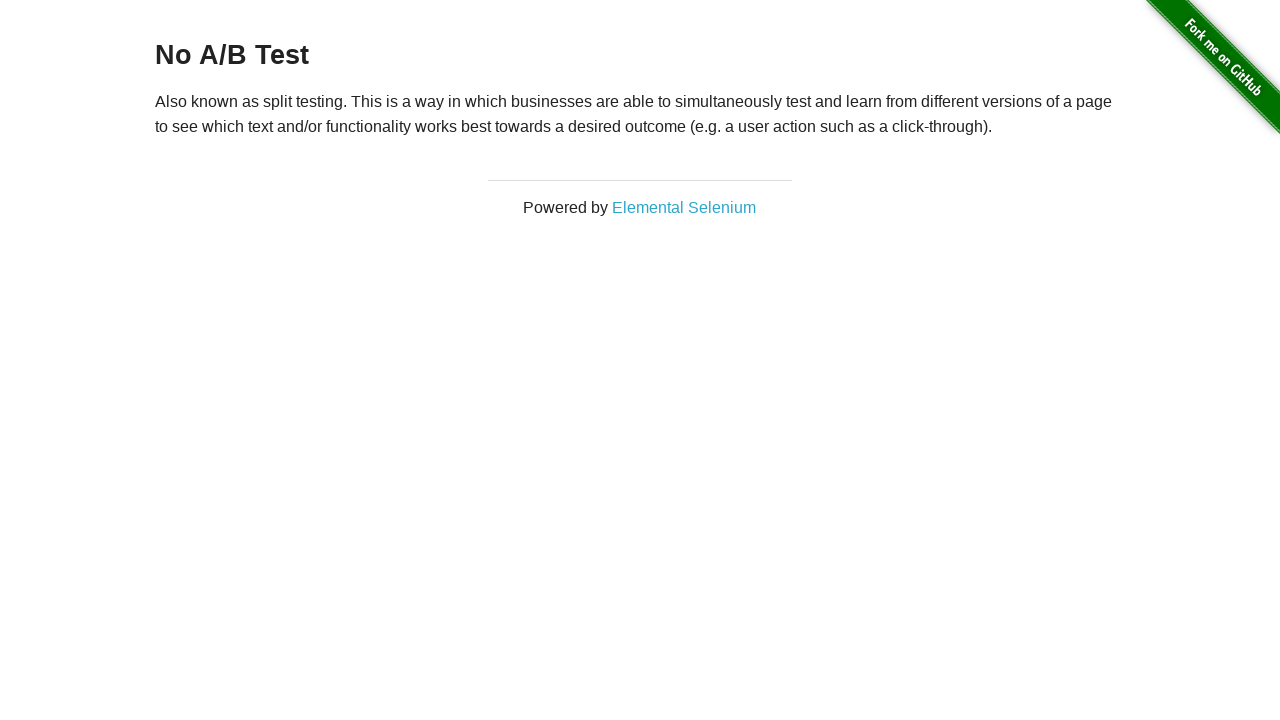